Tests alert handling by clicking a button that triggers an alert dialog and then dismissing the alert

Starting URL: http://testautomationpractice.blogspot.com/

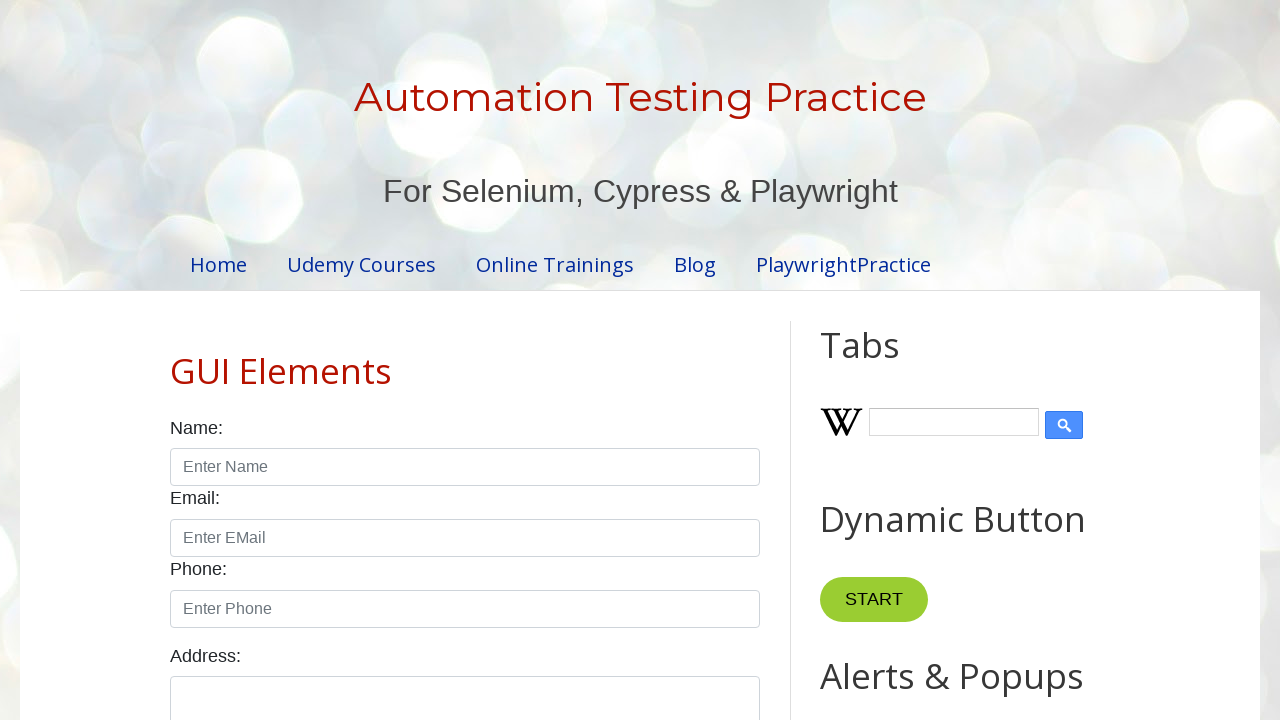

Clicked button to trigger alert dialog at (888, 361) on xpath=//*[@id='HTML9']/div[1]/button
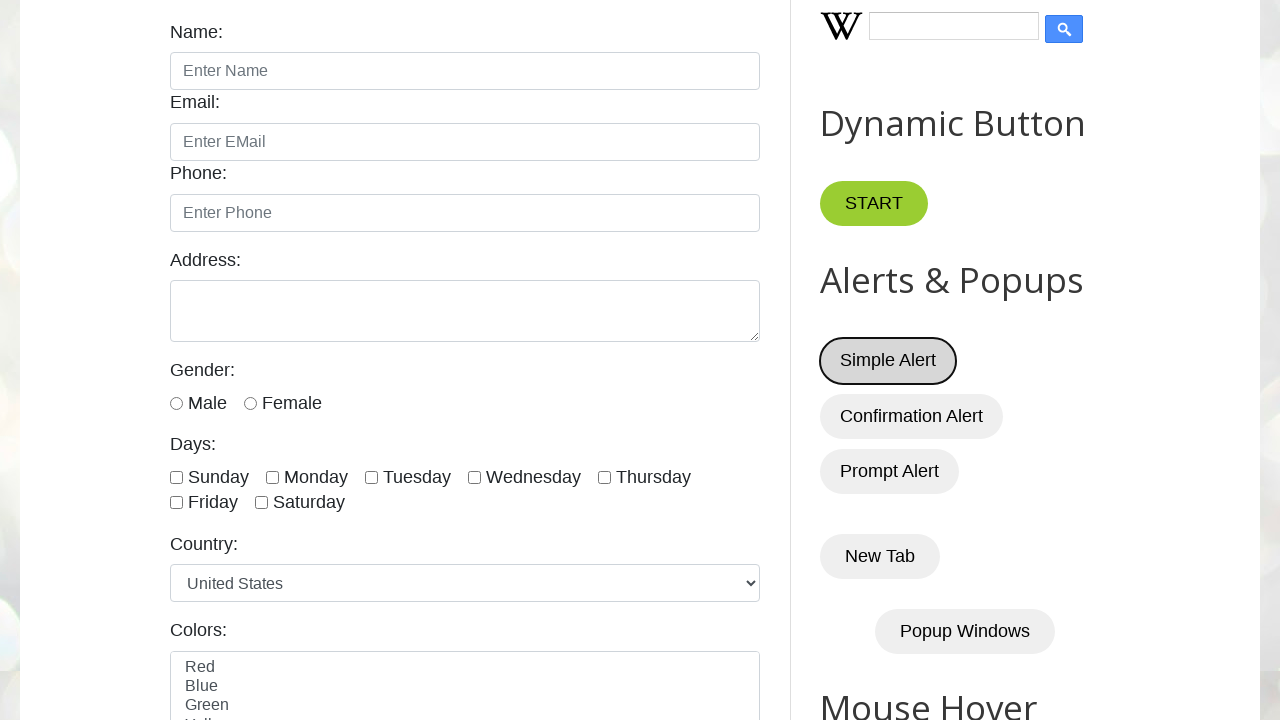

Set up dialog handler to dismiss alerts
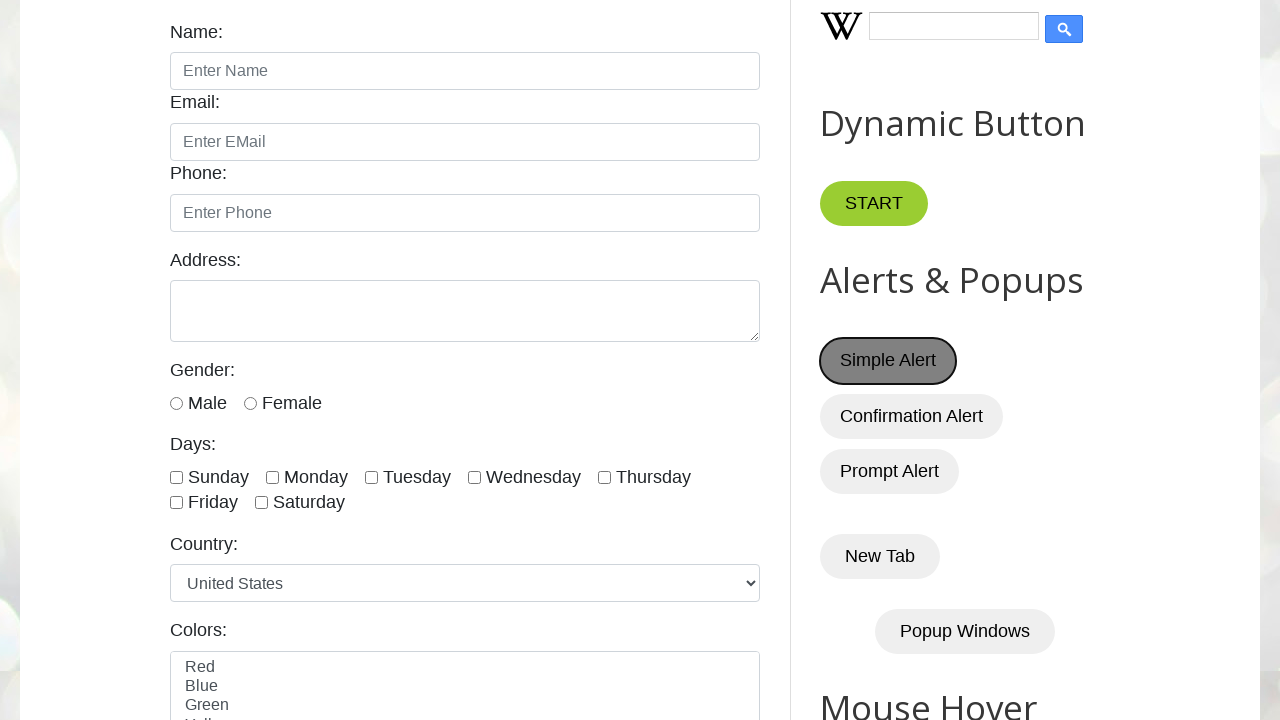

Registered alternative dialog handler function
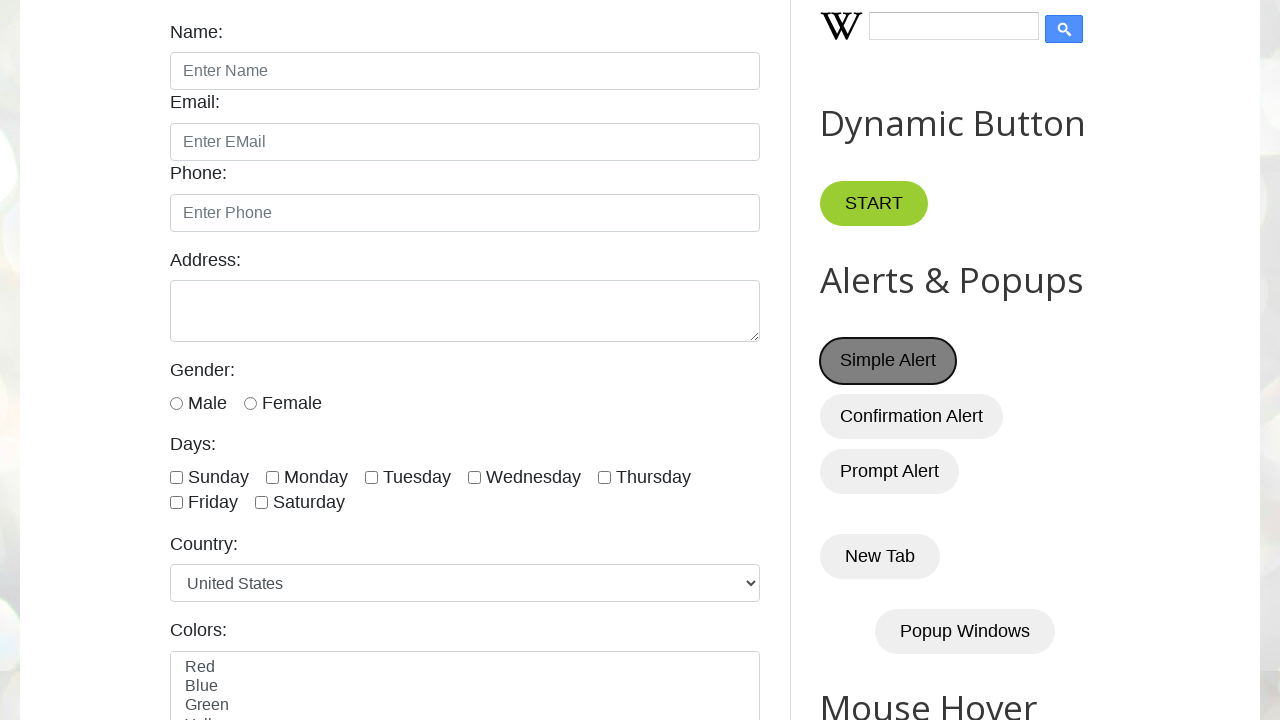

Clicked button to trigger alert dialog again at (888, 361) on xpath=//*[@id='HTML9']/div[1]/button
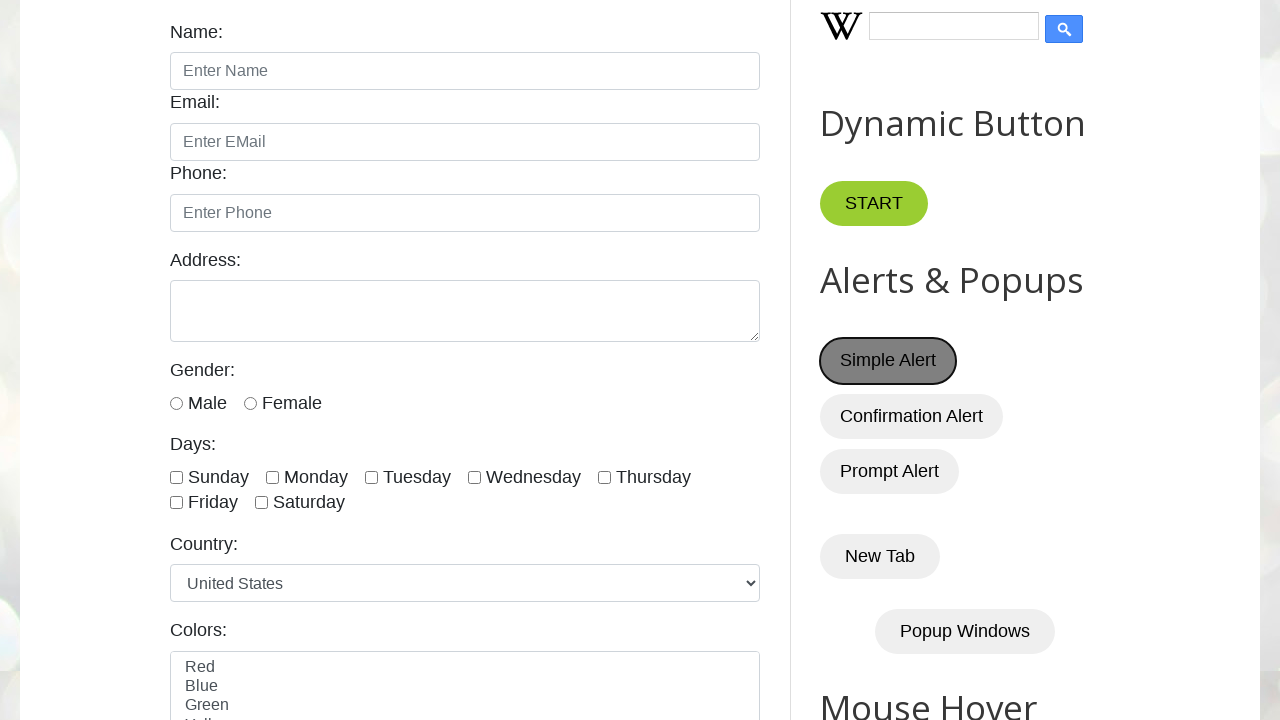

Waited for alert to be dismissed
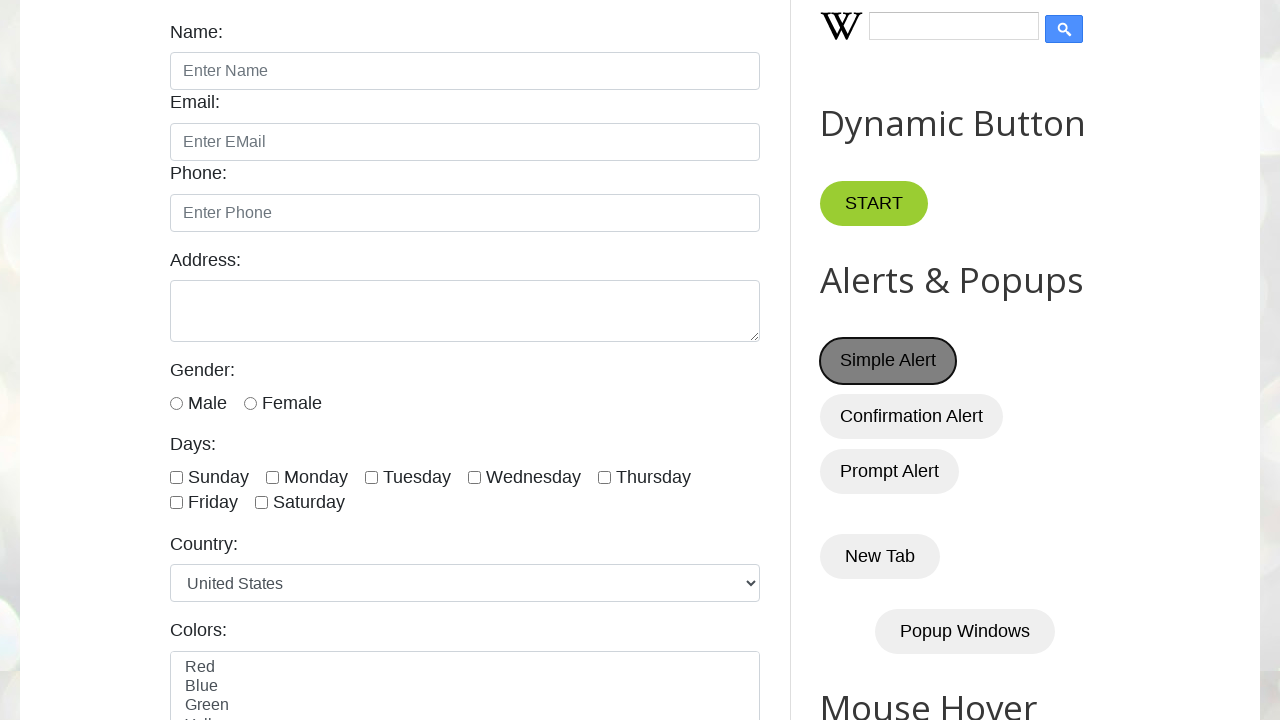

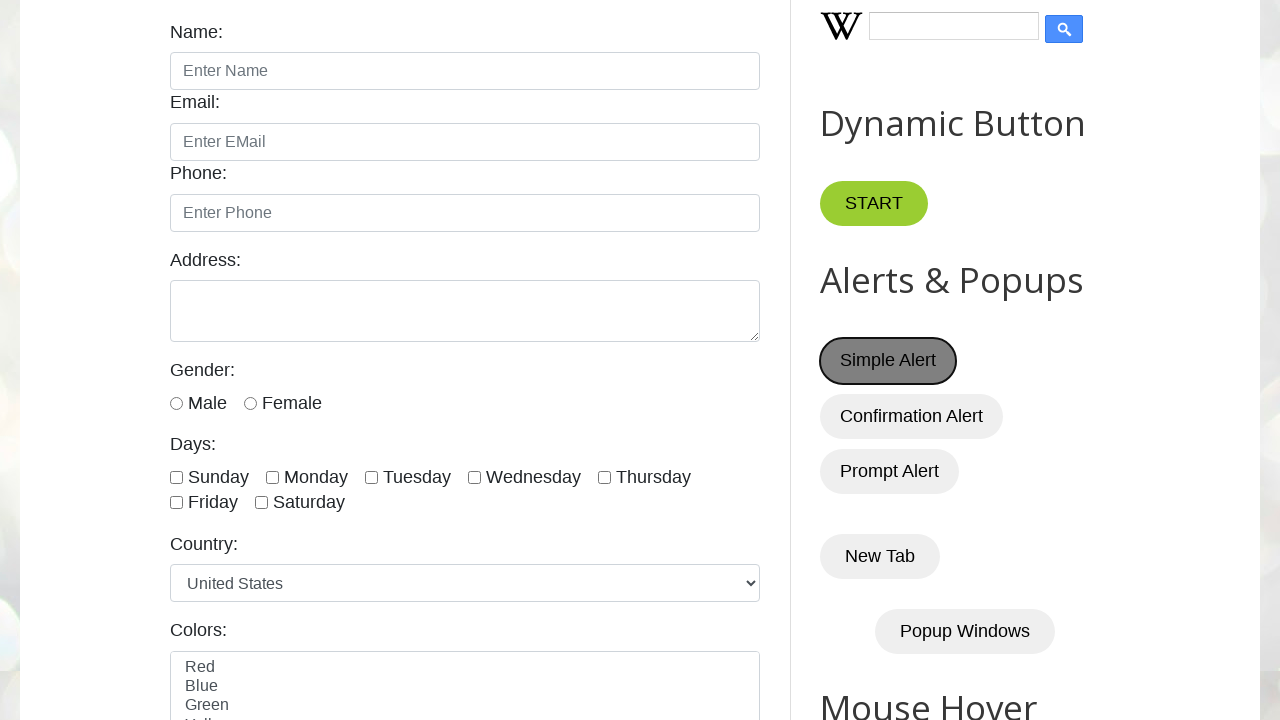